Tests confirm dialog by accepting and dismissing it, verifying the result text changes accordingly

Starting URL: https://demoqa.com/alerts

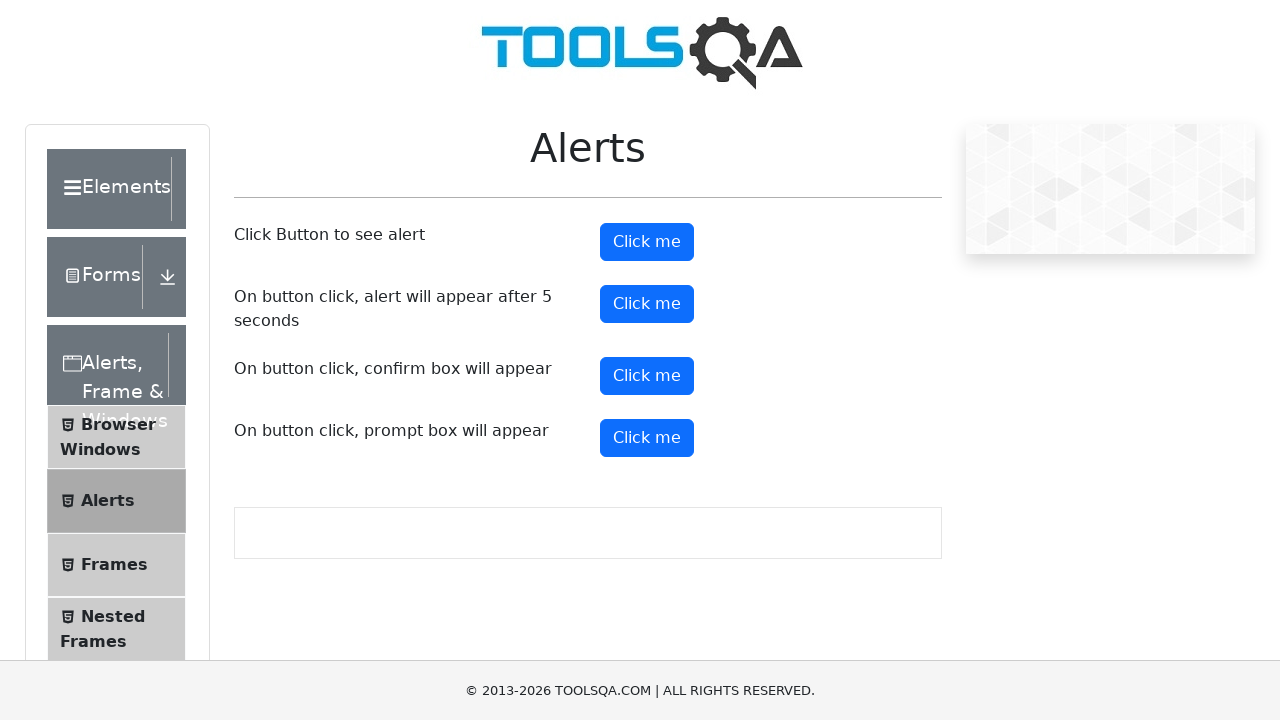

Navigated to alerts demo page
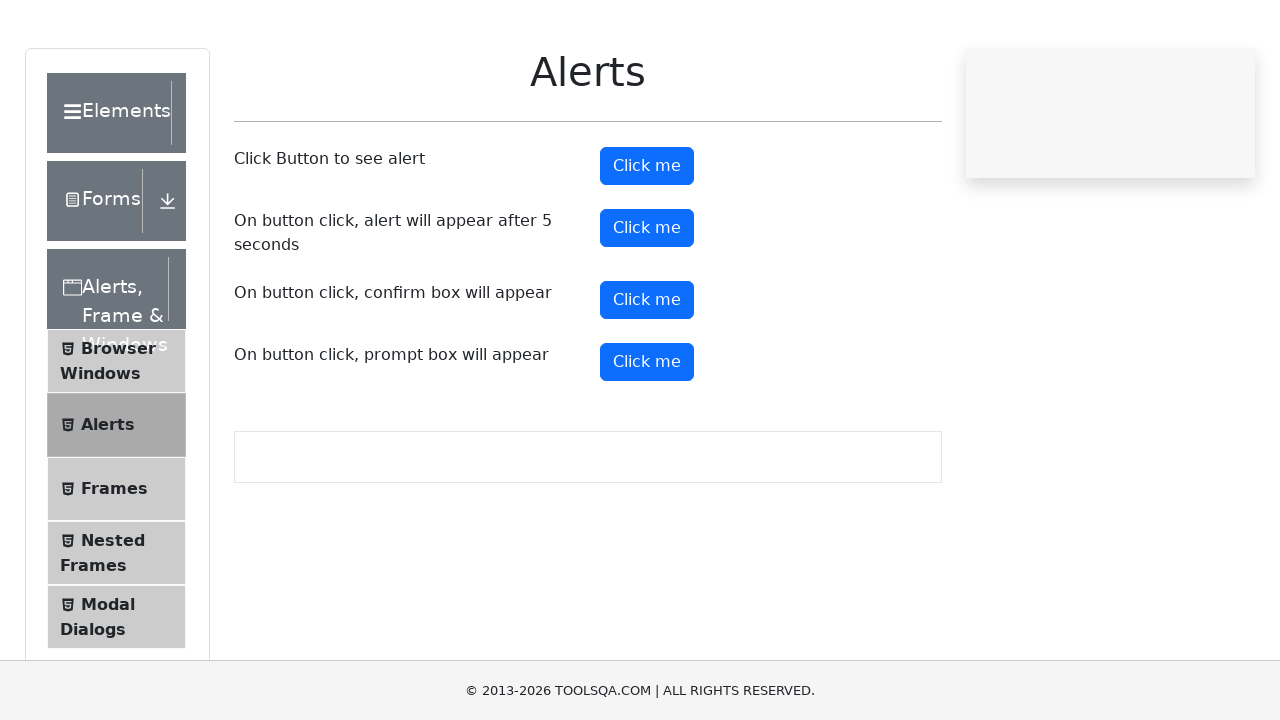

Set up dialog handler to accept confirmation
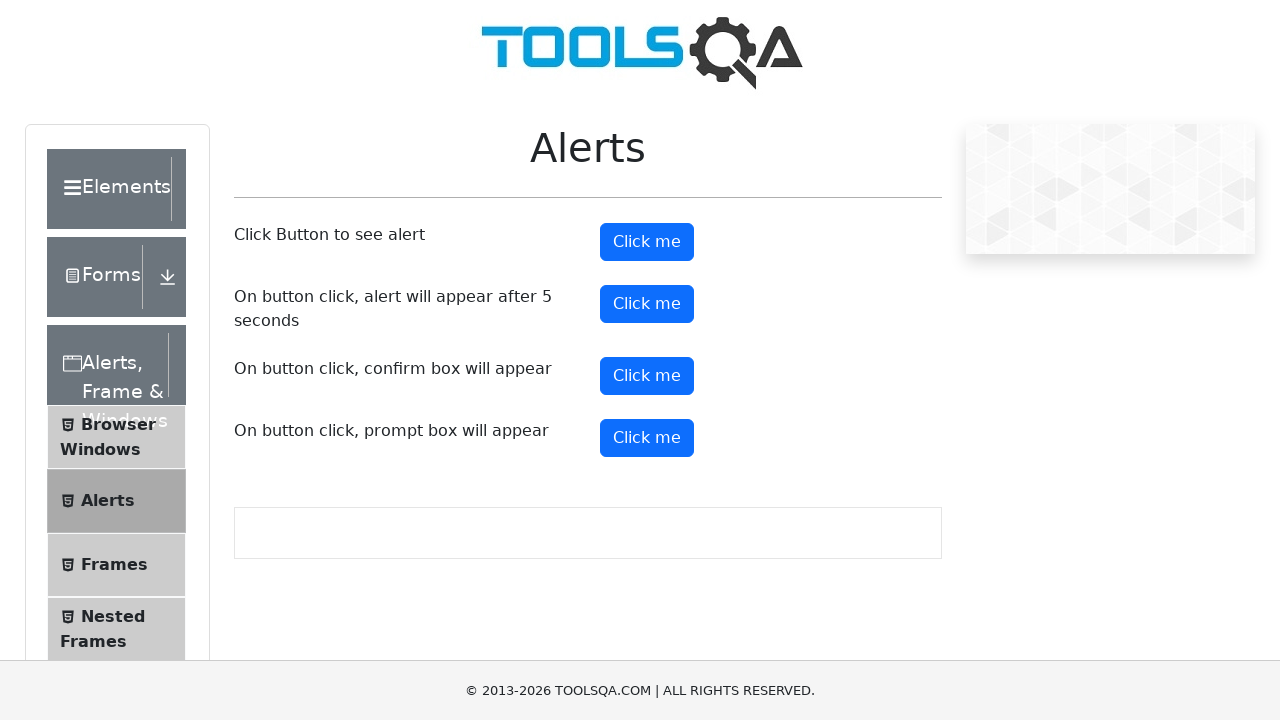

Clicked confirm button to trigger dialog at (647, 376) on #confirmButton
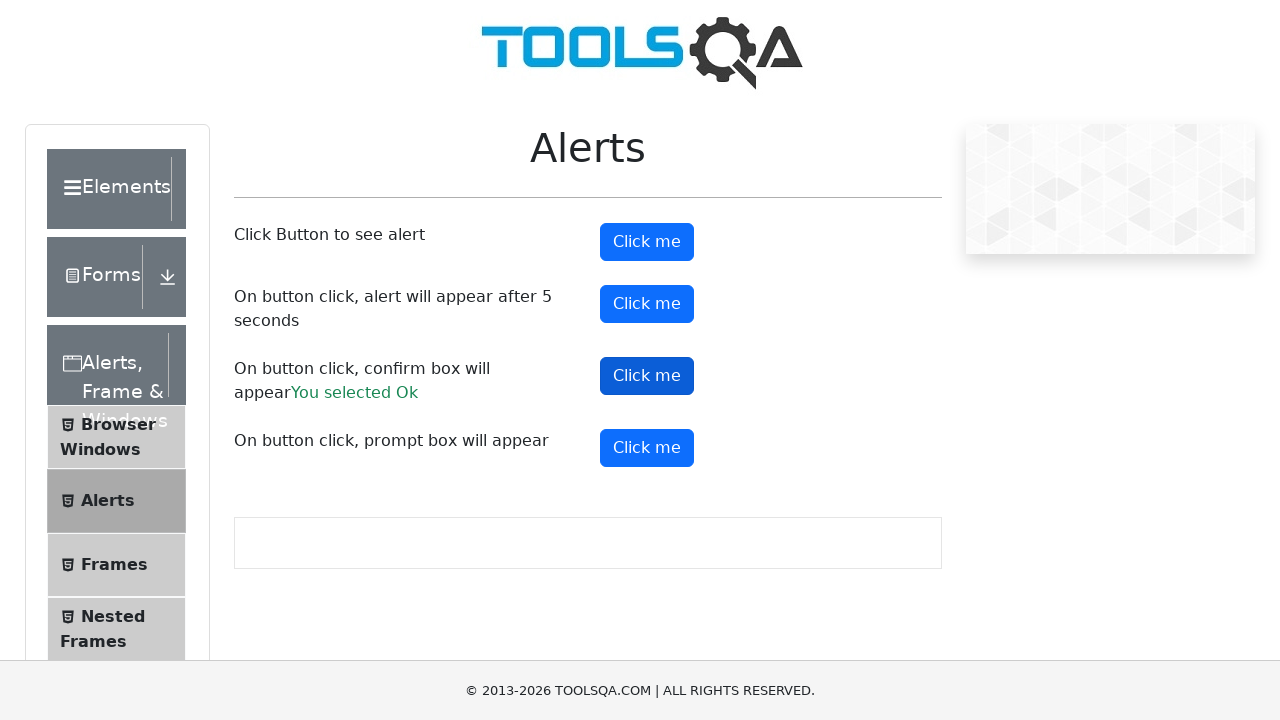

Waited for confirm result element to appear
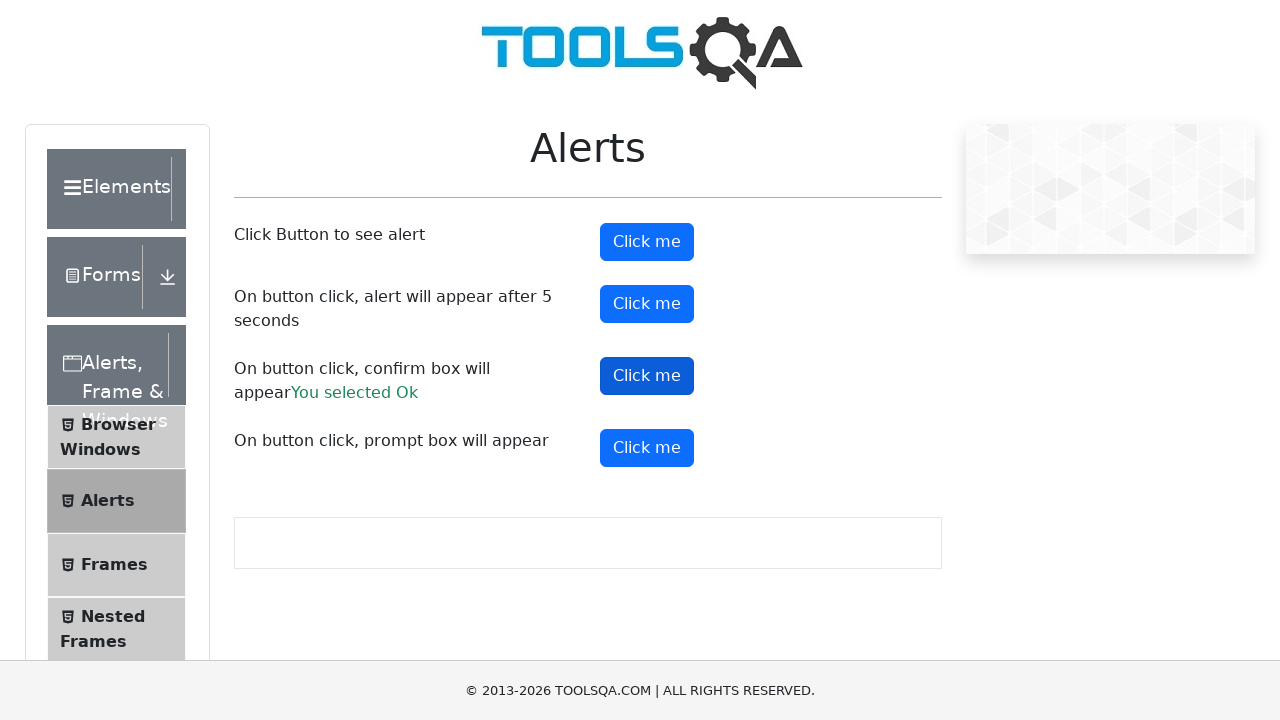

Verified that 'You selected Ok' message is displayed after accepting dialog
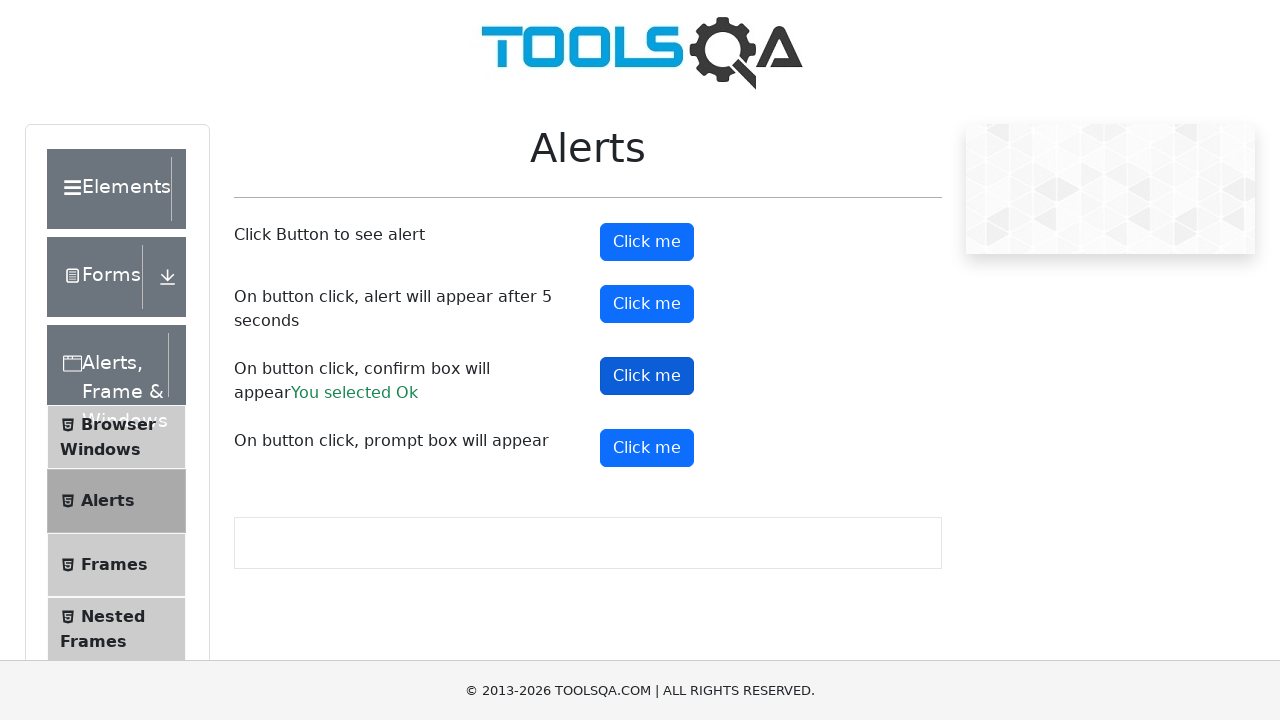

Set up dialog handler to dismiss confirmation
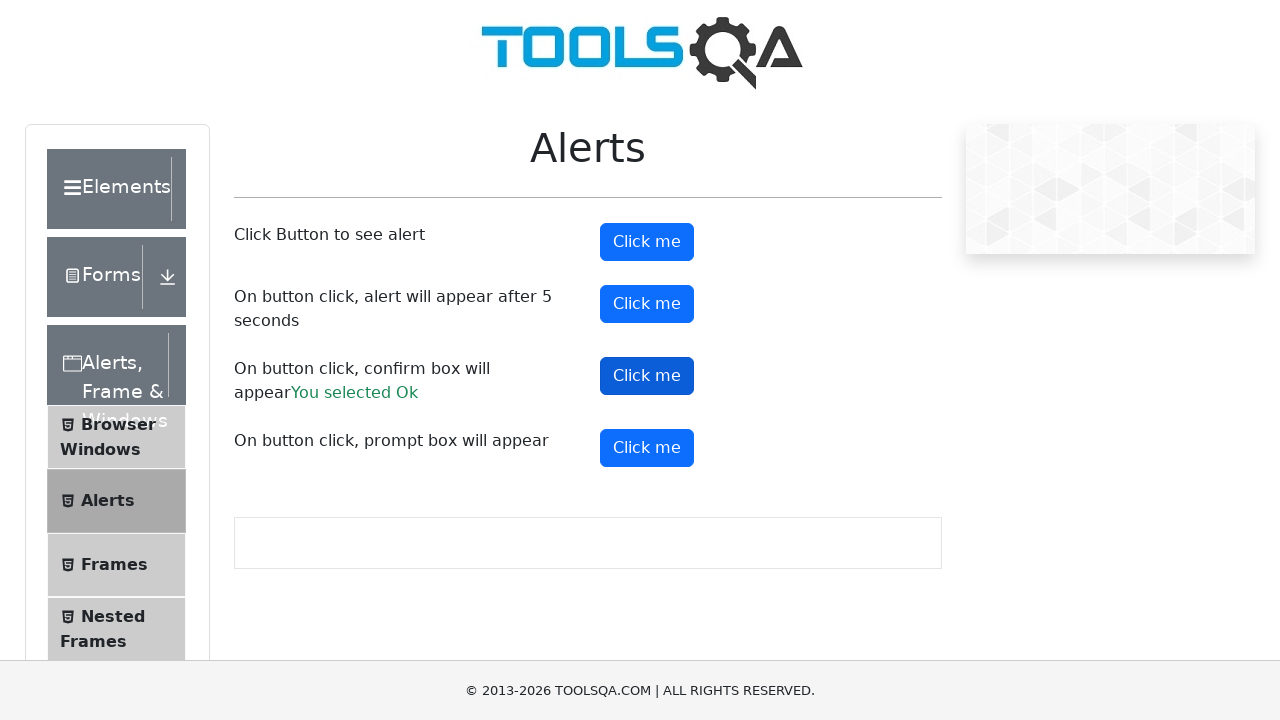

Clicked confirm button to trigger dialog again at (647, 376) on #confirmButton
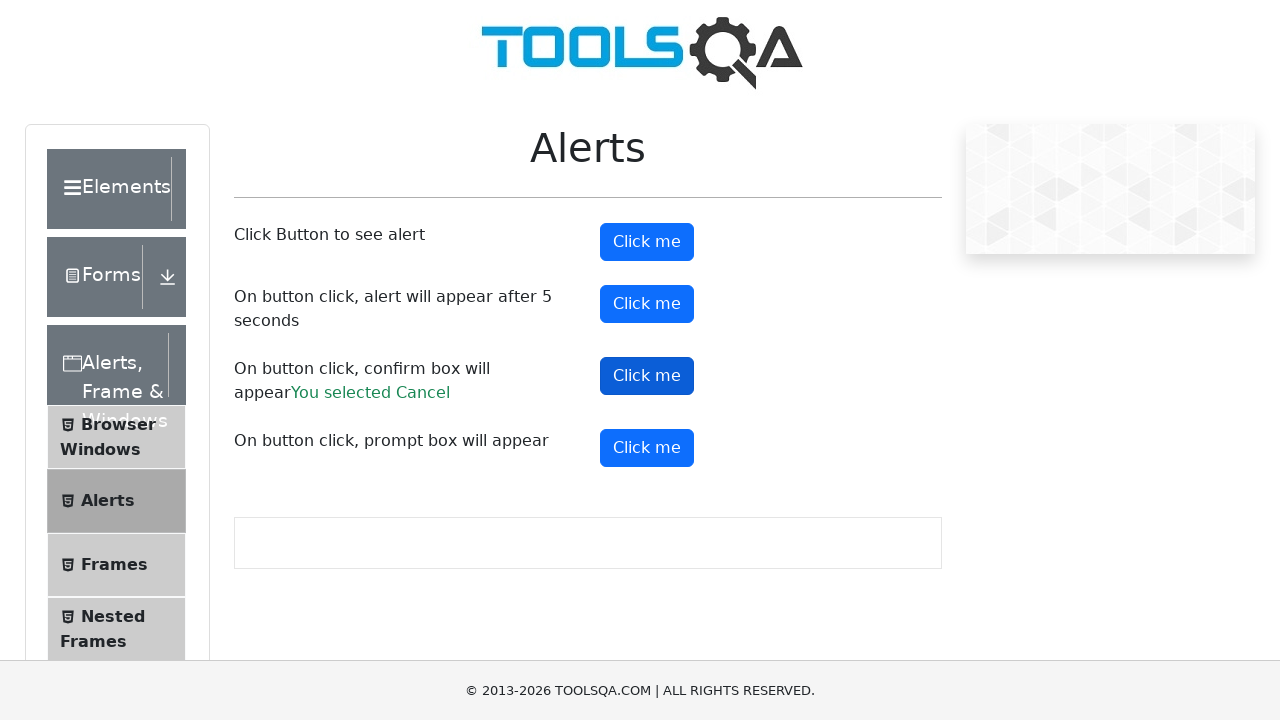

Verified that 'You selected Cancel' message is displayed after dismissing dialog
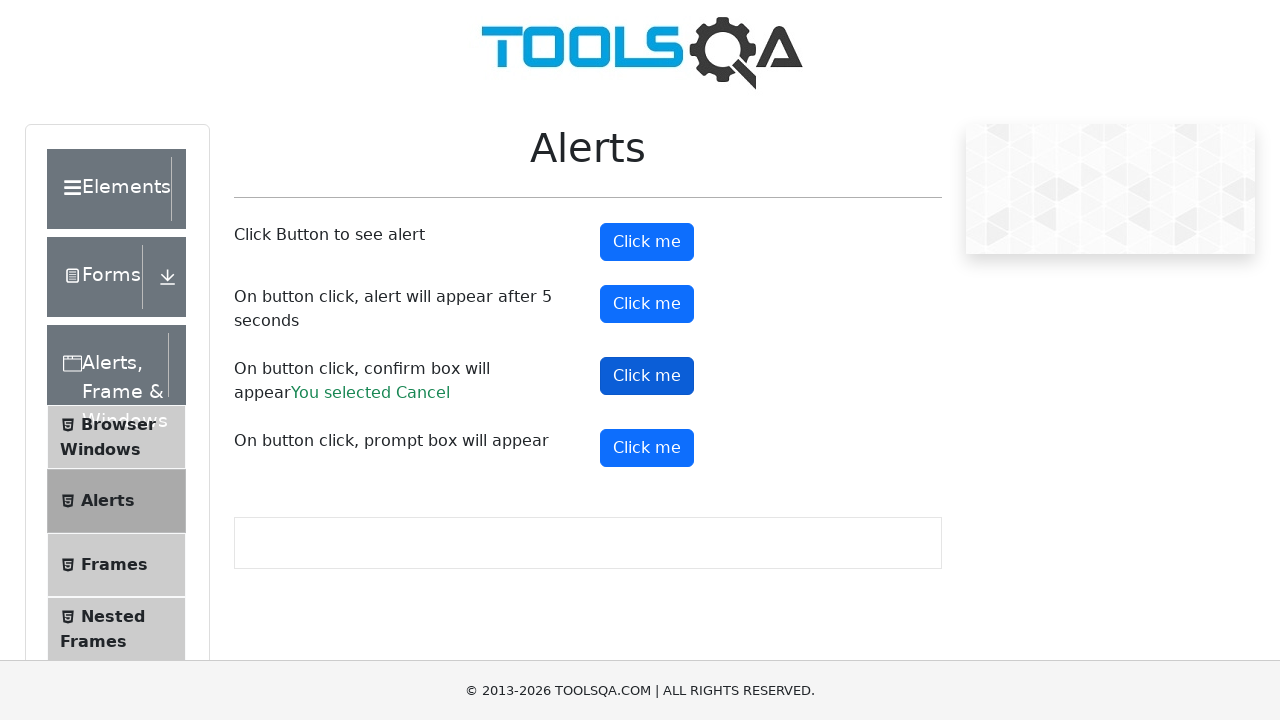

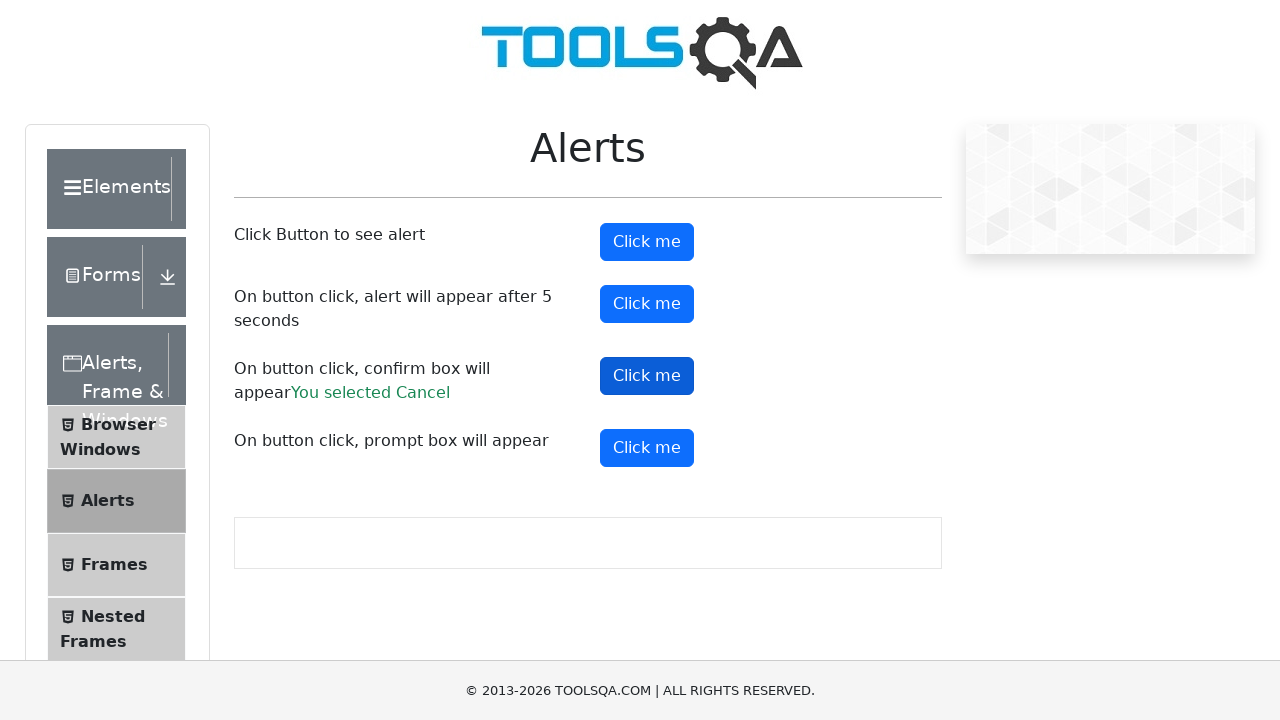